Tests ReactJS custom dropdown by selecting different user names like "Stevie Feliciano" and "Matt" from a semantic-ui dropdown component

Starting URL: https://react.semantic-ui.com/maximize/dropdown-example-selection/

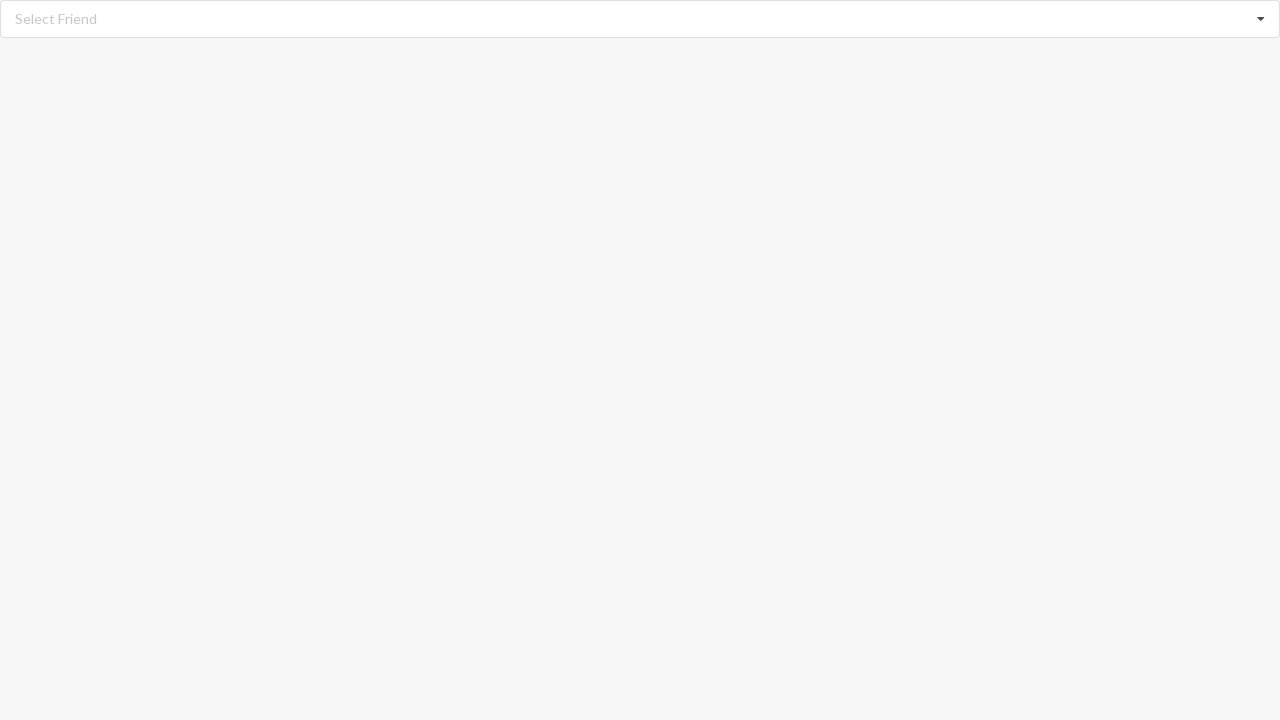

Clicked dropdown icon to open the ReactJS semantic-ui dropdown at (1261, 19) on i.dropdown.icon
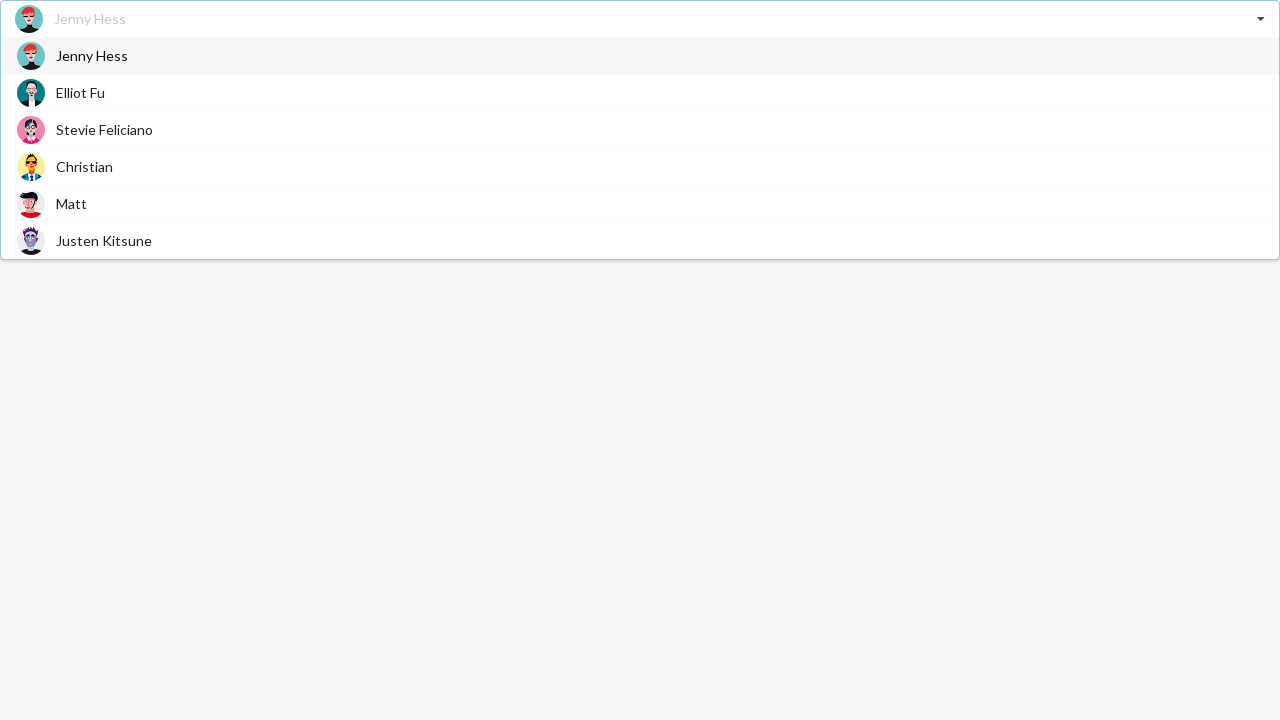

Dropdown items loaded and became visible
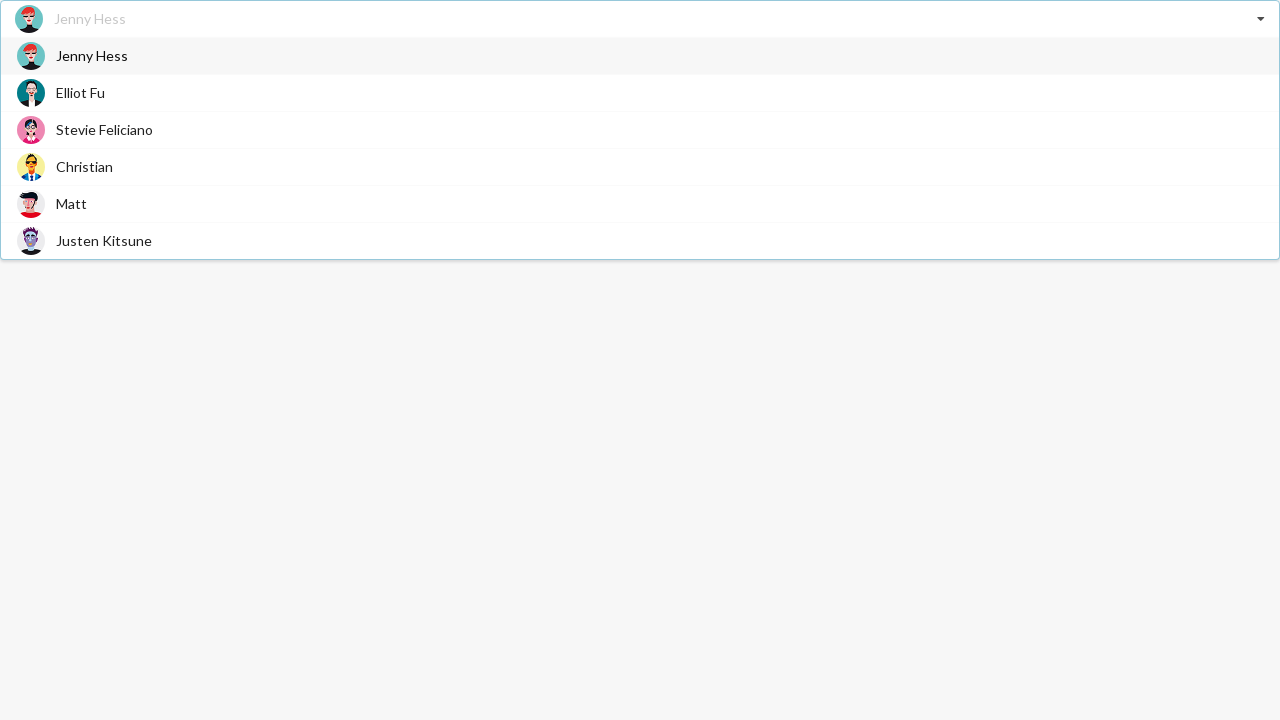

Selected 'Stevie Feliciano' from the dropdown menu at (104, 130) on span.text:has-text('Stevie Feliciano')
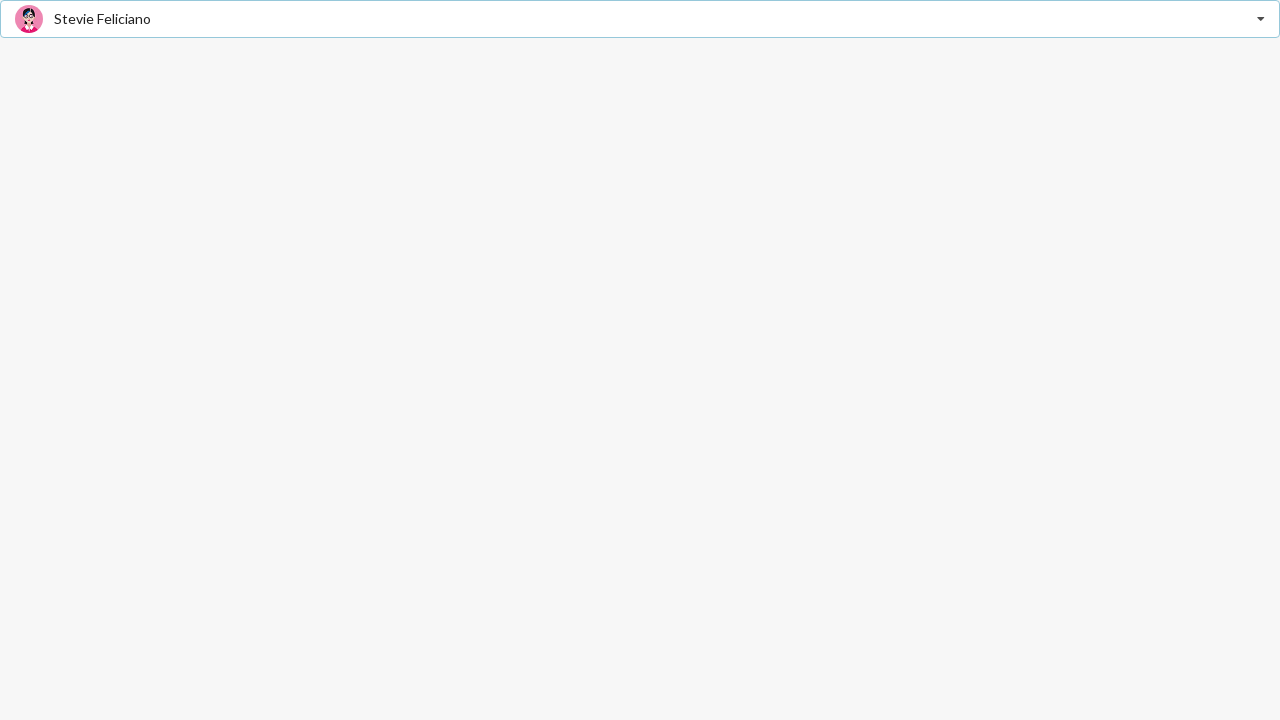

Waited 1 second for selection to settle
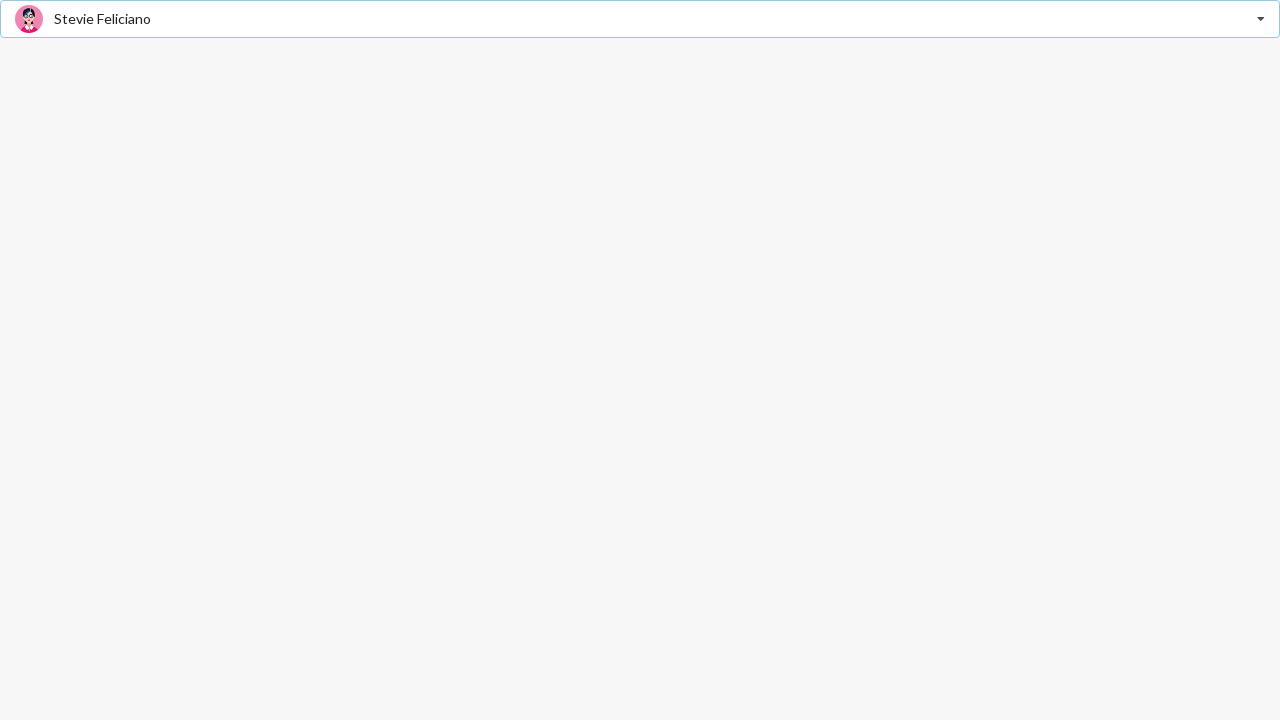

Verified 'Stevie Feliciano' is displayed as selected choice
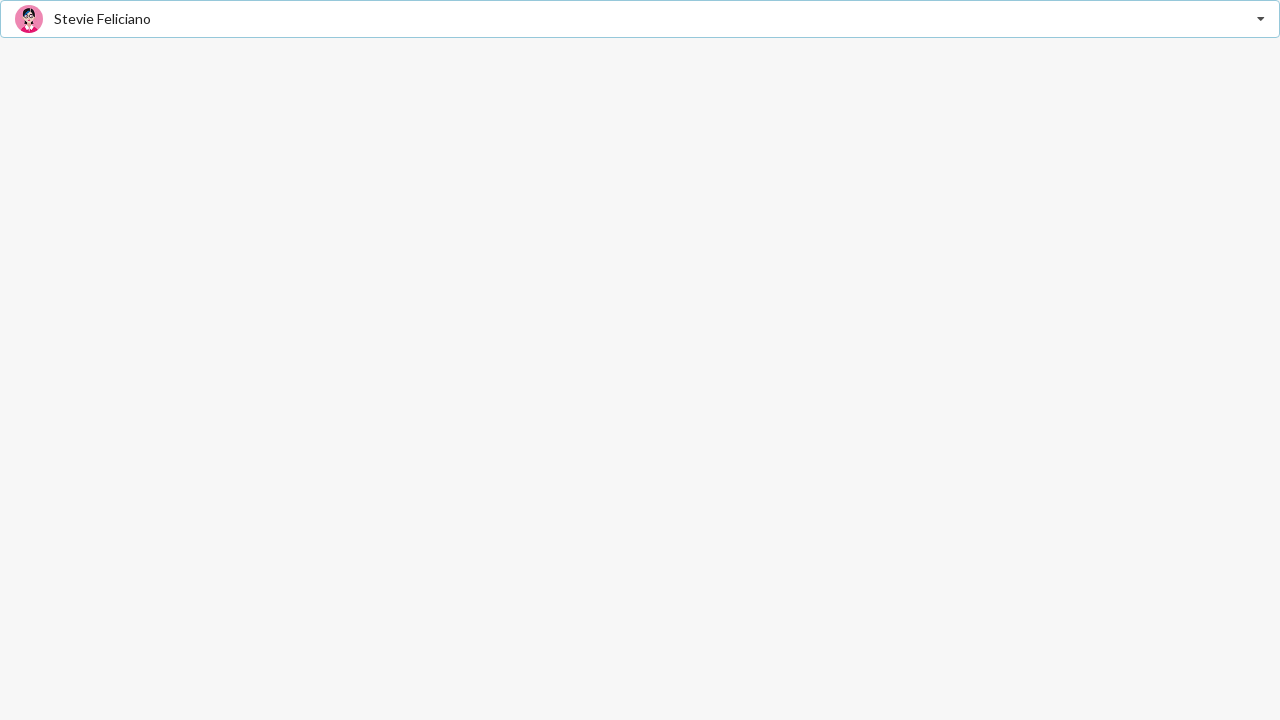

Clicked dropdown icon again to open the menu for new selection at (1261, 19) on i.dropdown.icon
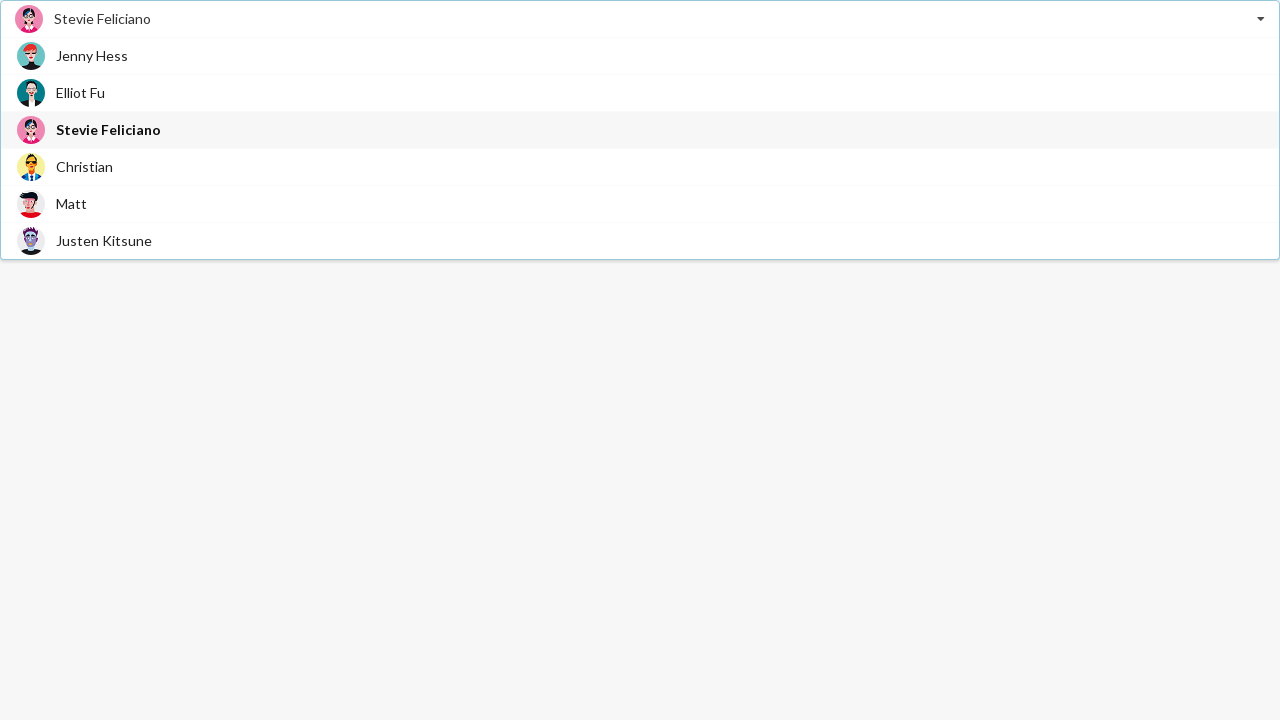

Dropdown items loaded again
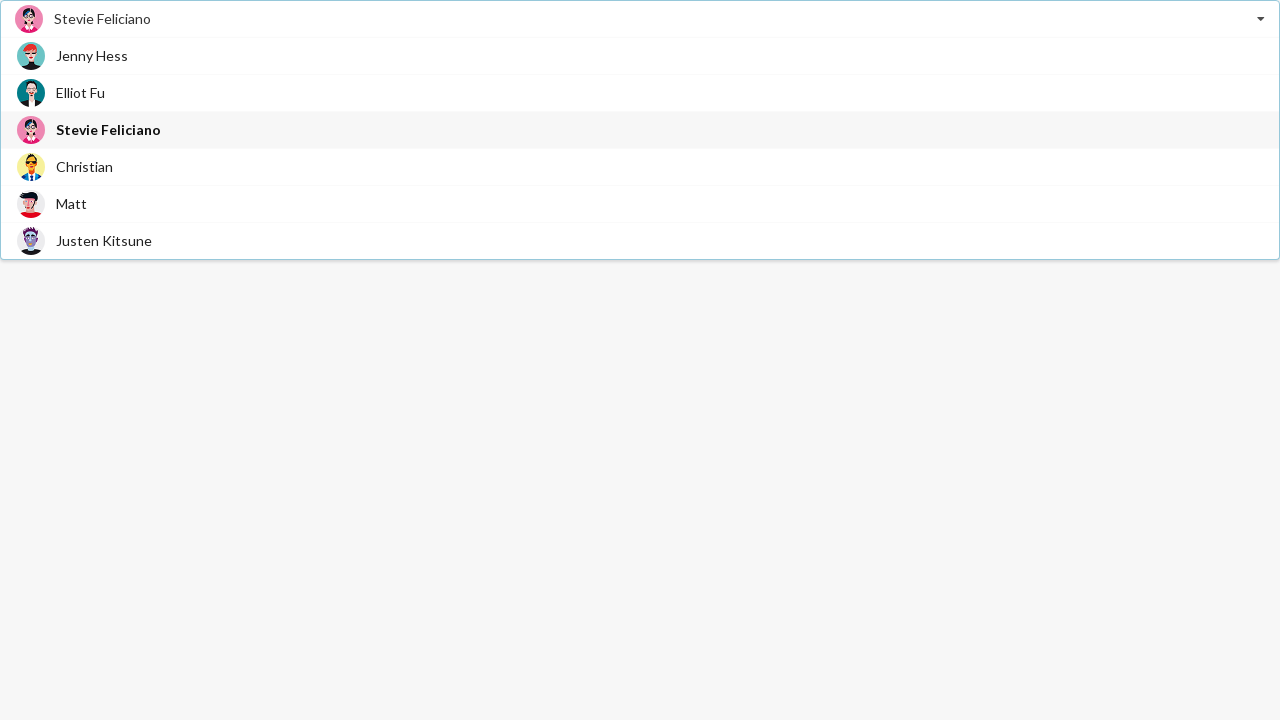

Selected 'Matt' from the dropdown menu at (72, 204) on span.text:has-text('Matt')
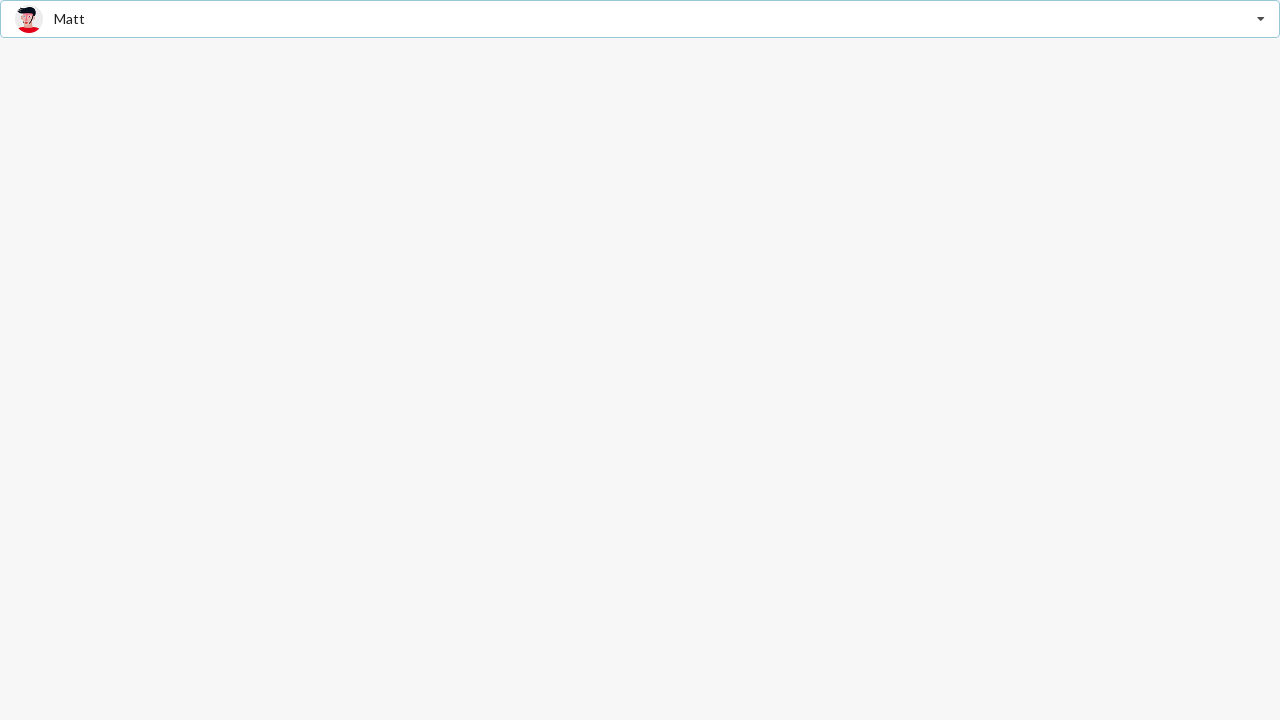

Waited 1 second for selection to settle
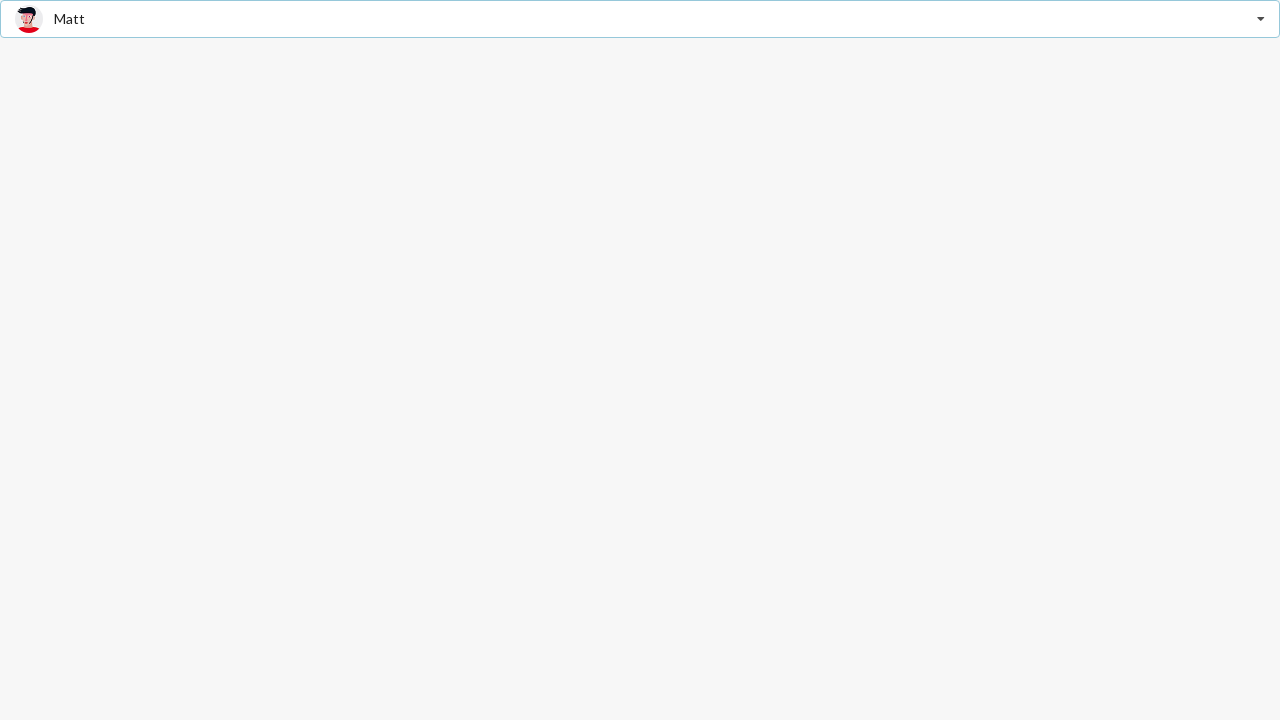

Verified 'Matt' is displayed as selected choice
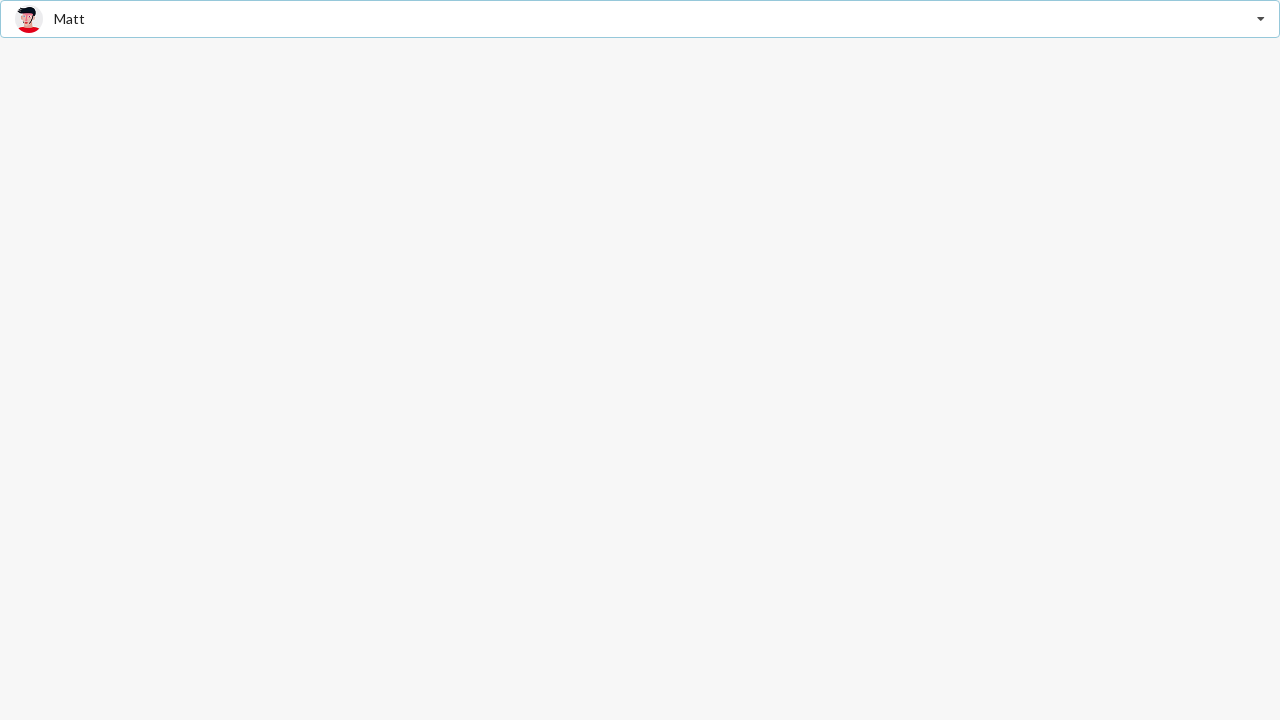

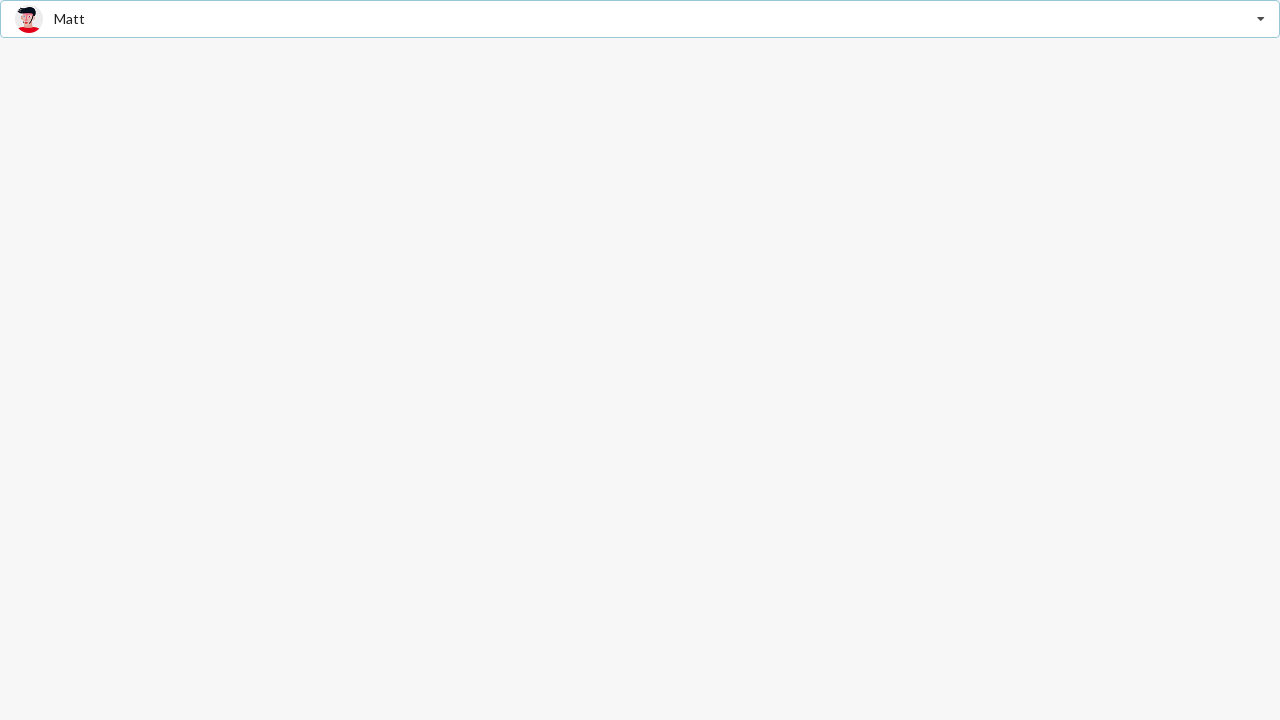